Clicks on the German language selector button

Starting URL: https://itcareerhub.de/ru

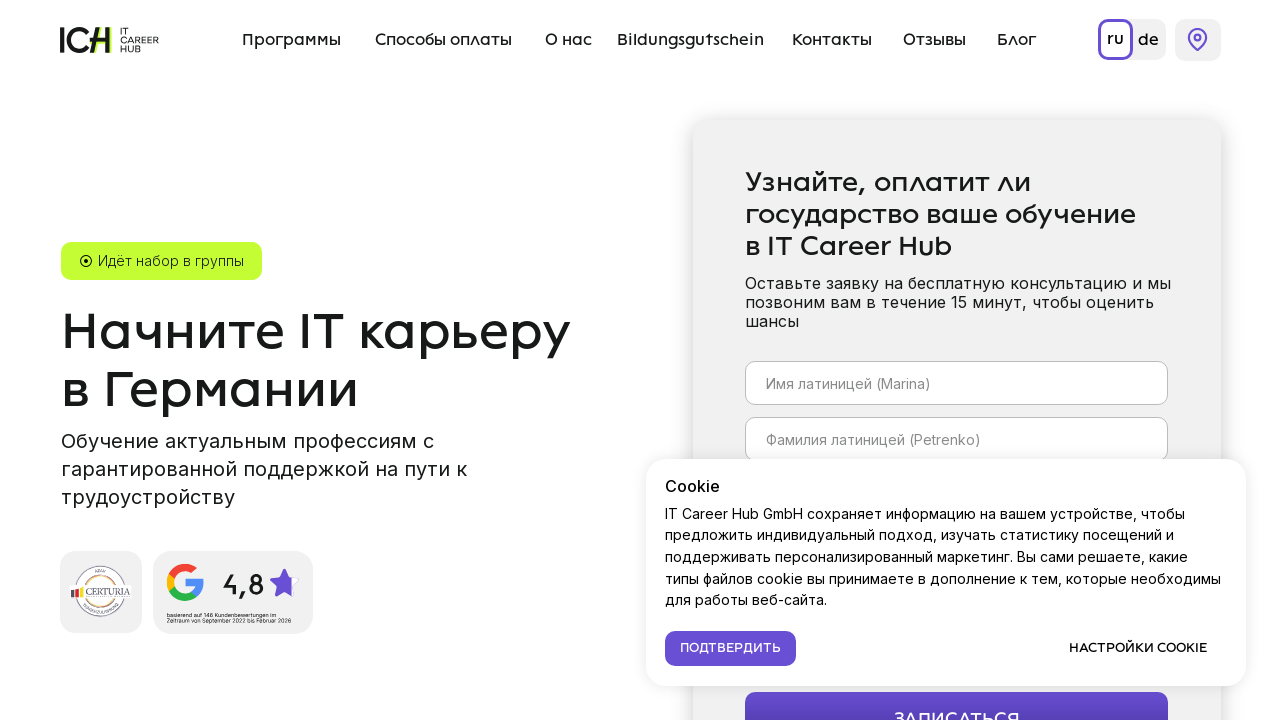

Navigated to https://itcareerhub.de/ru
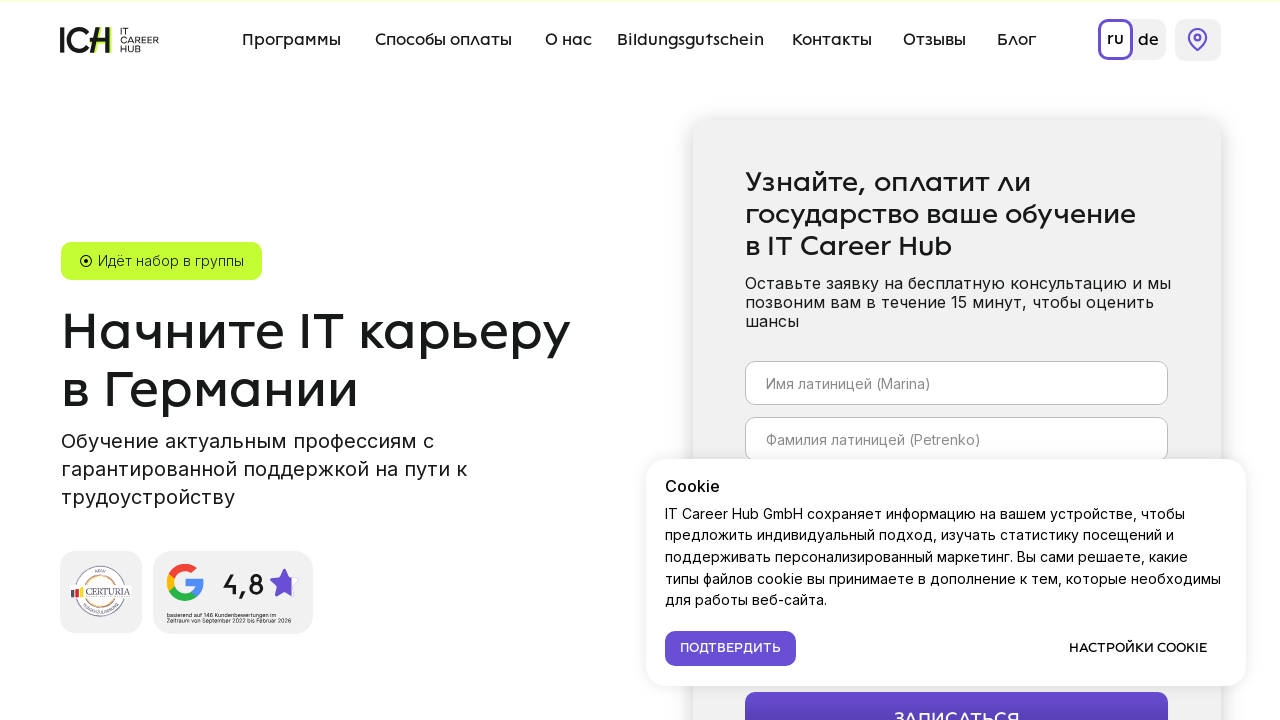

Clicked on the German language selector button at (1148, 40) on text=de
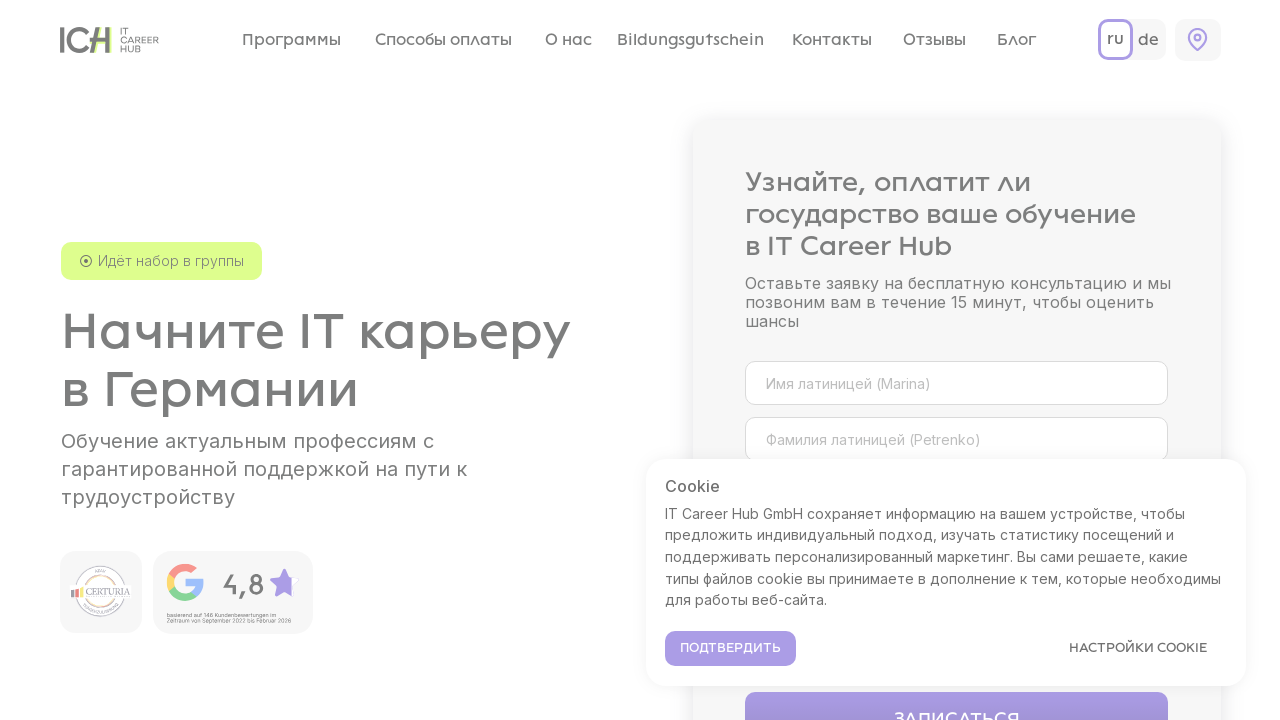

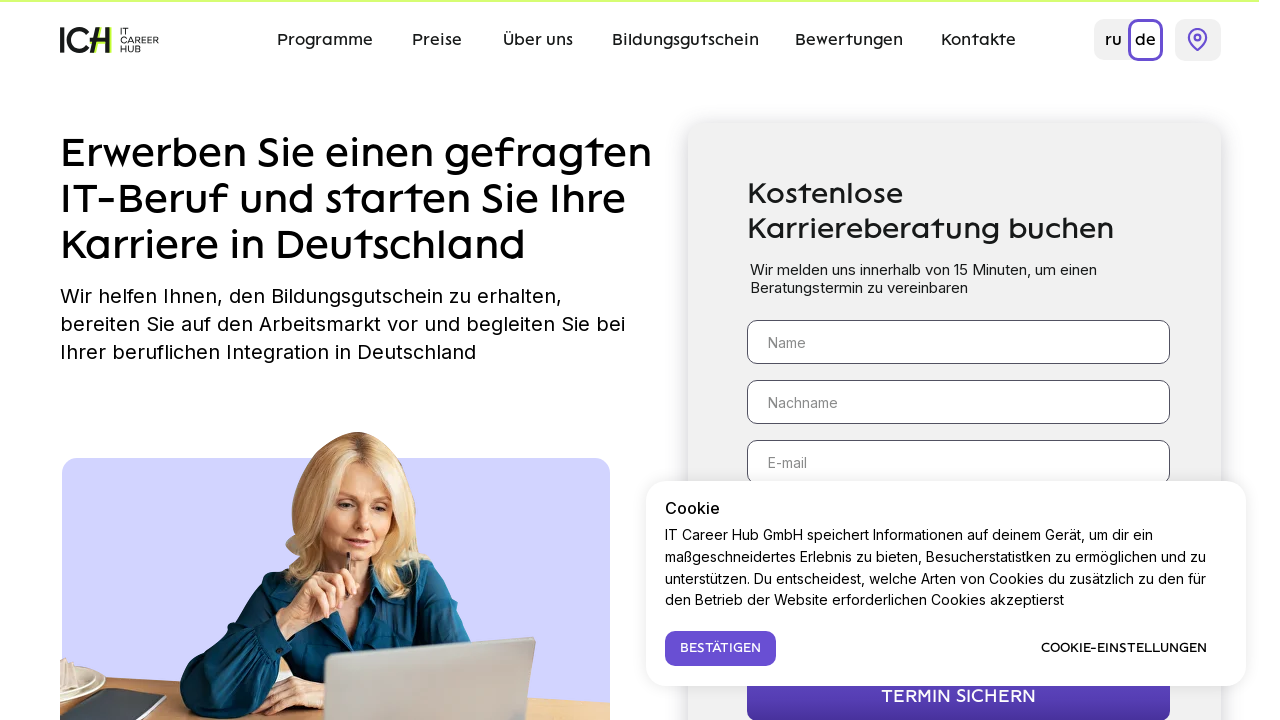